Tests window handling by clicking a "New Tab" button which opens a child window, then switches to the child window and clicks on a "Training" link

Starting URL: https://skpatro.github.io/demo/links/

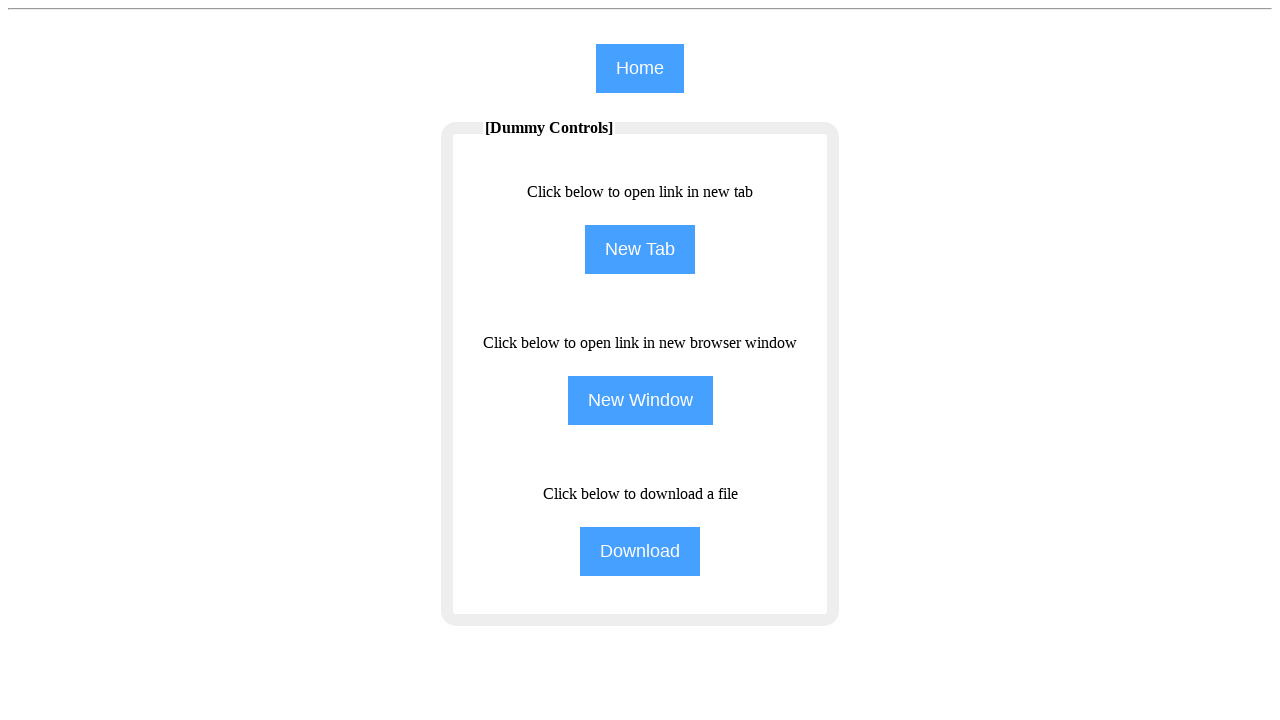

Clicked 'New Tab' button on main page at (640, 250) on input[name='NewTab']
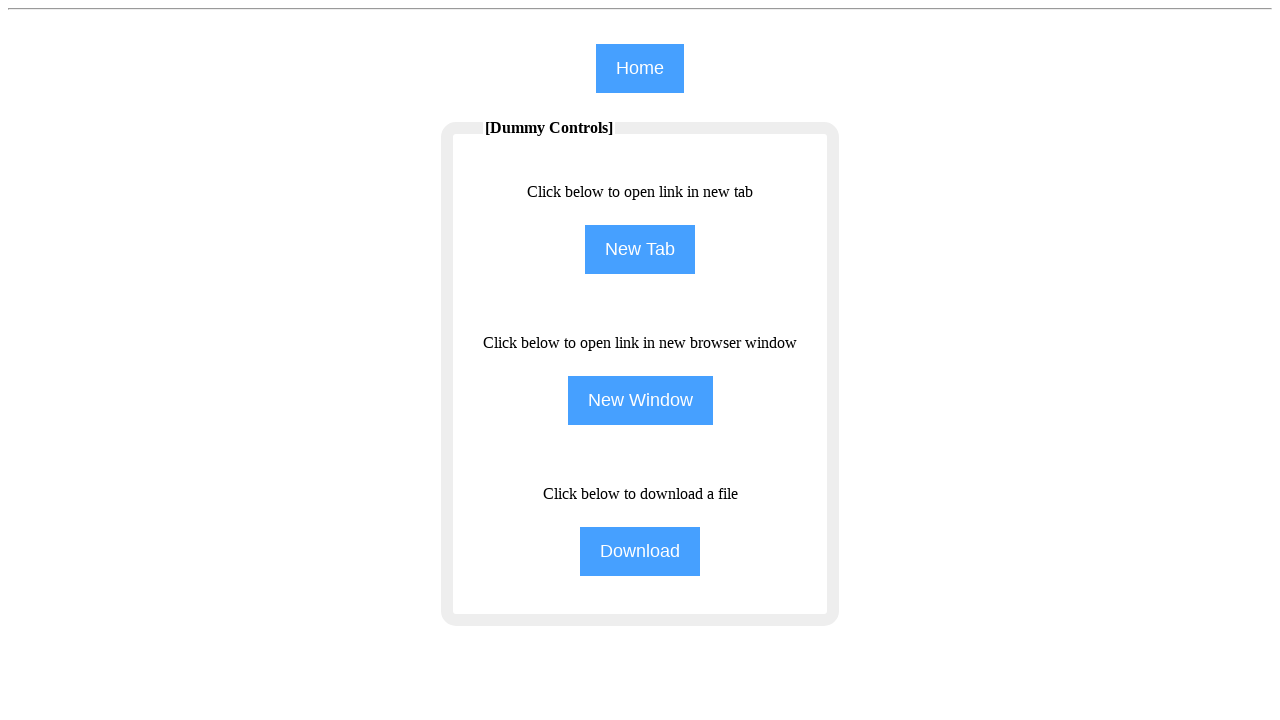

Clicked 'New Tab' button again and captured child window at (640, 250) on input[name='NewTab']
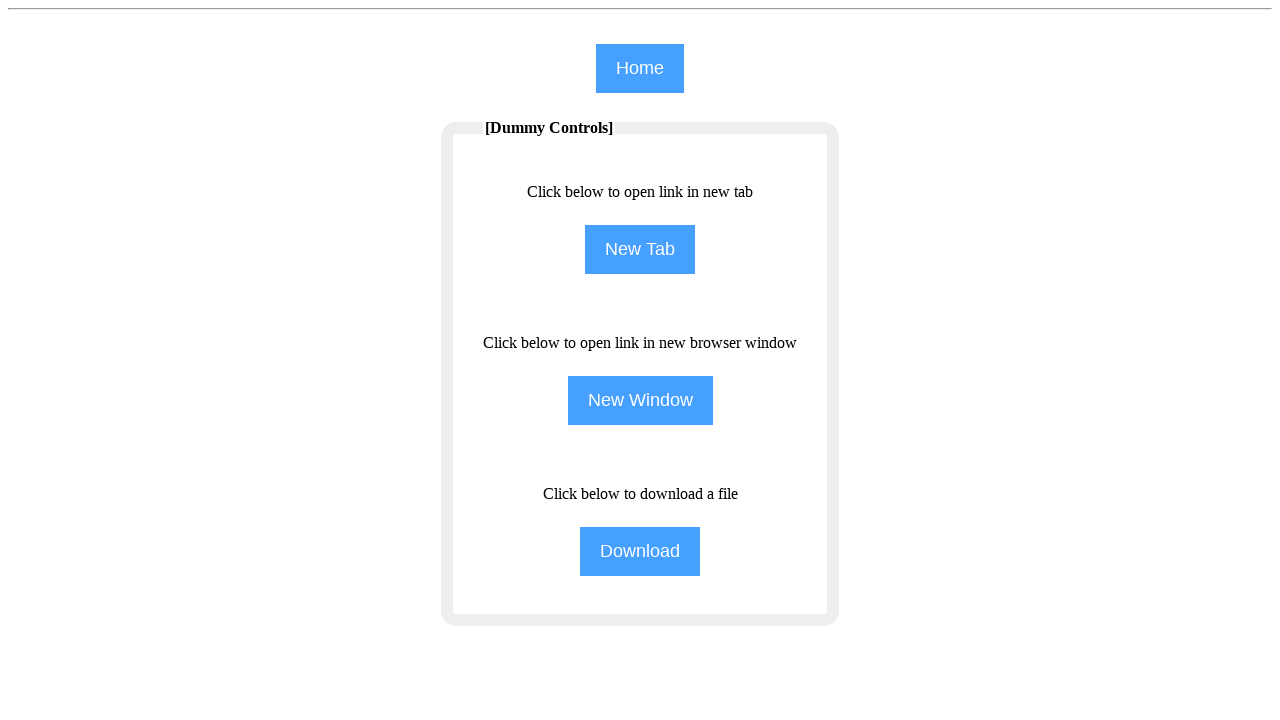

Child window loaded successfully
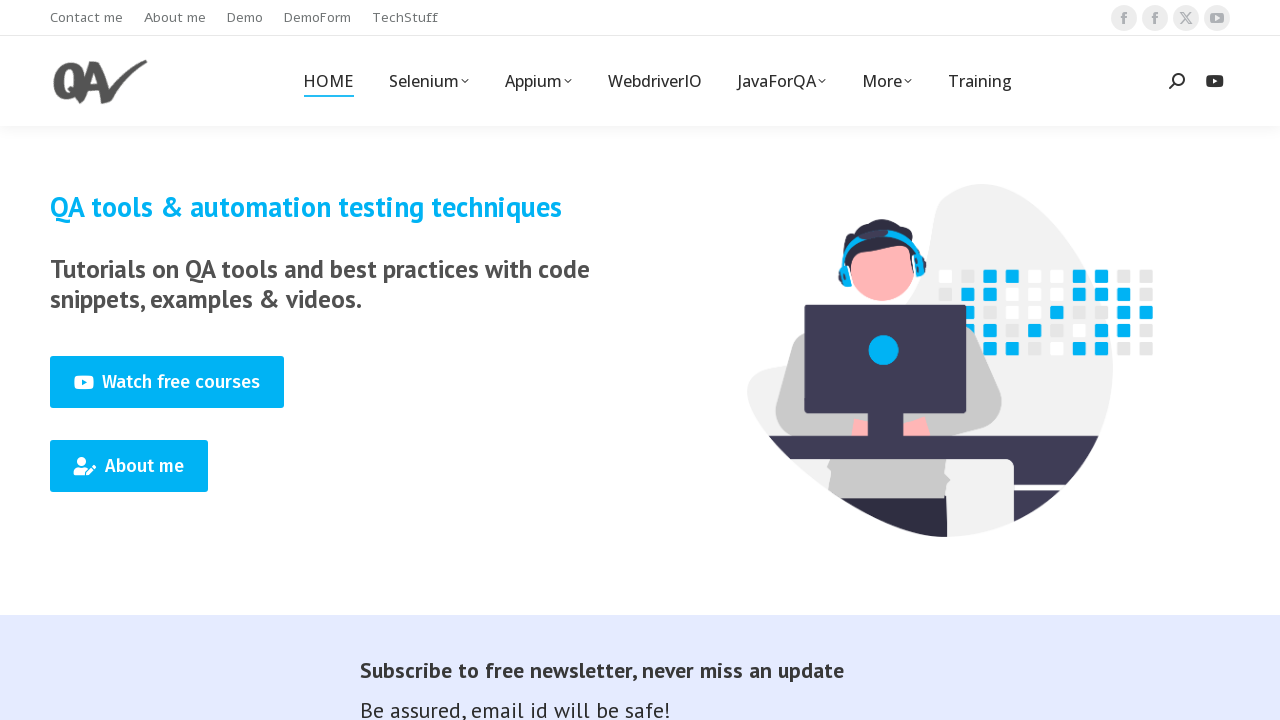

Clicked 'Training' link in child window at (980, 81) on (//span[text()='Training'])[1]
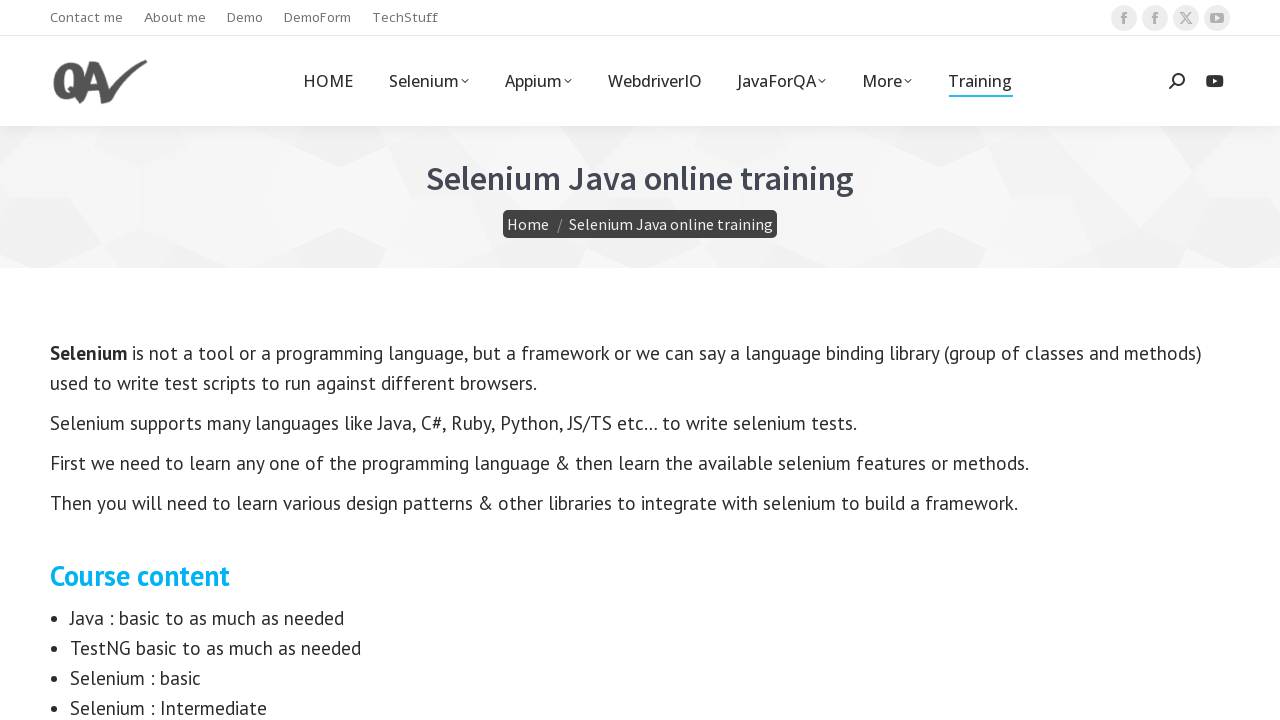

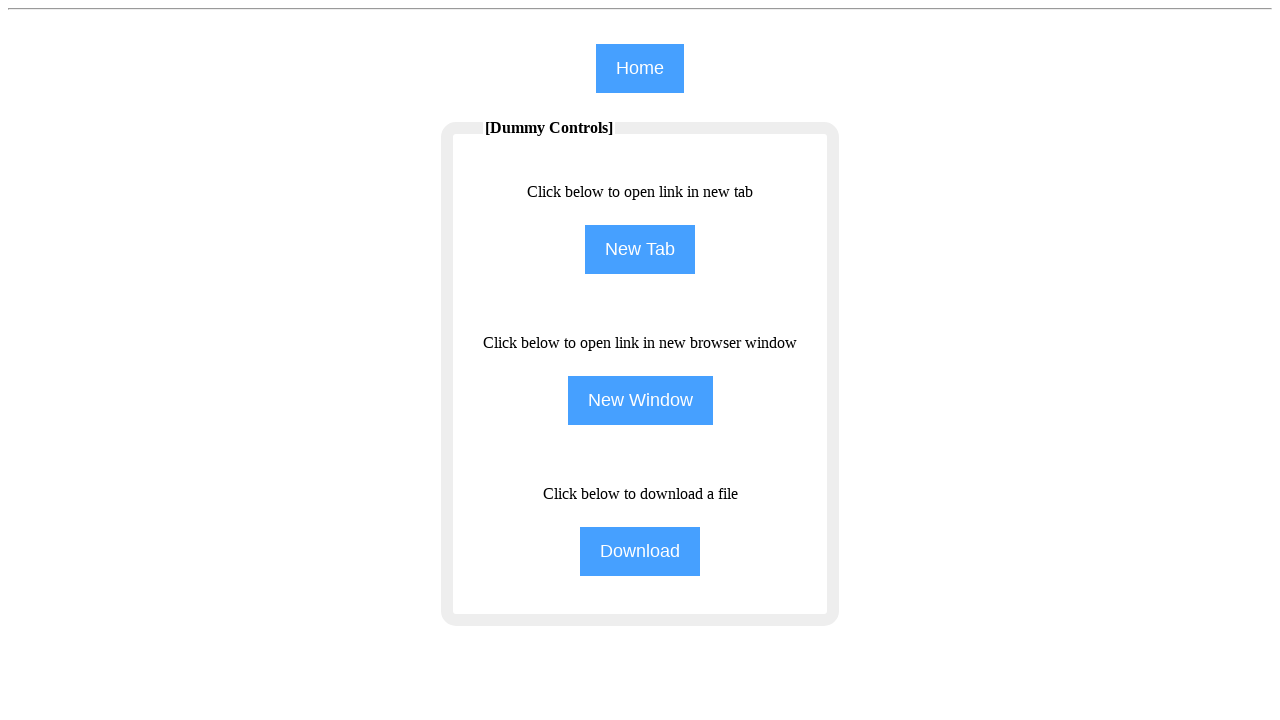